Tests drag and drop functionality on jQuery UI demo page by dragging a source element to a target droppable area within an iframe

Starting URL: https://jqueryui.com/droppable/

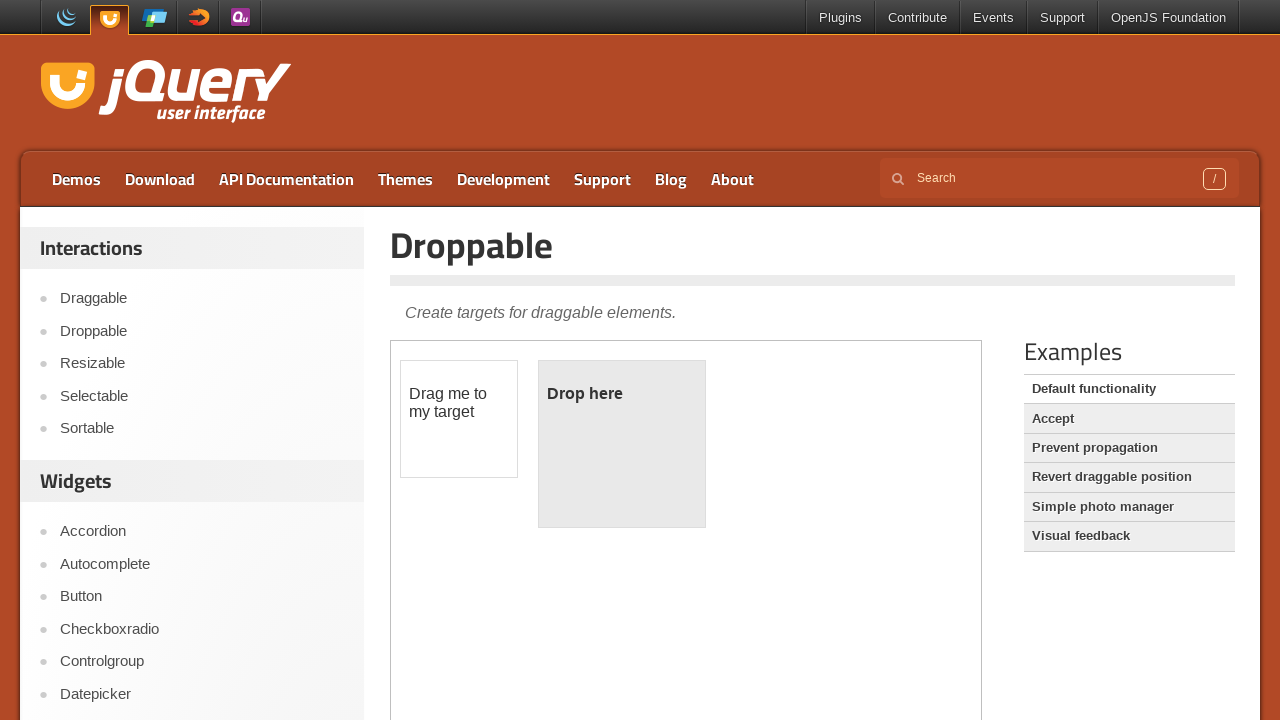

Located the iframe containing the drag and drop demo
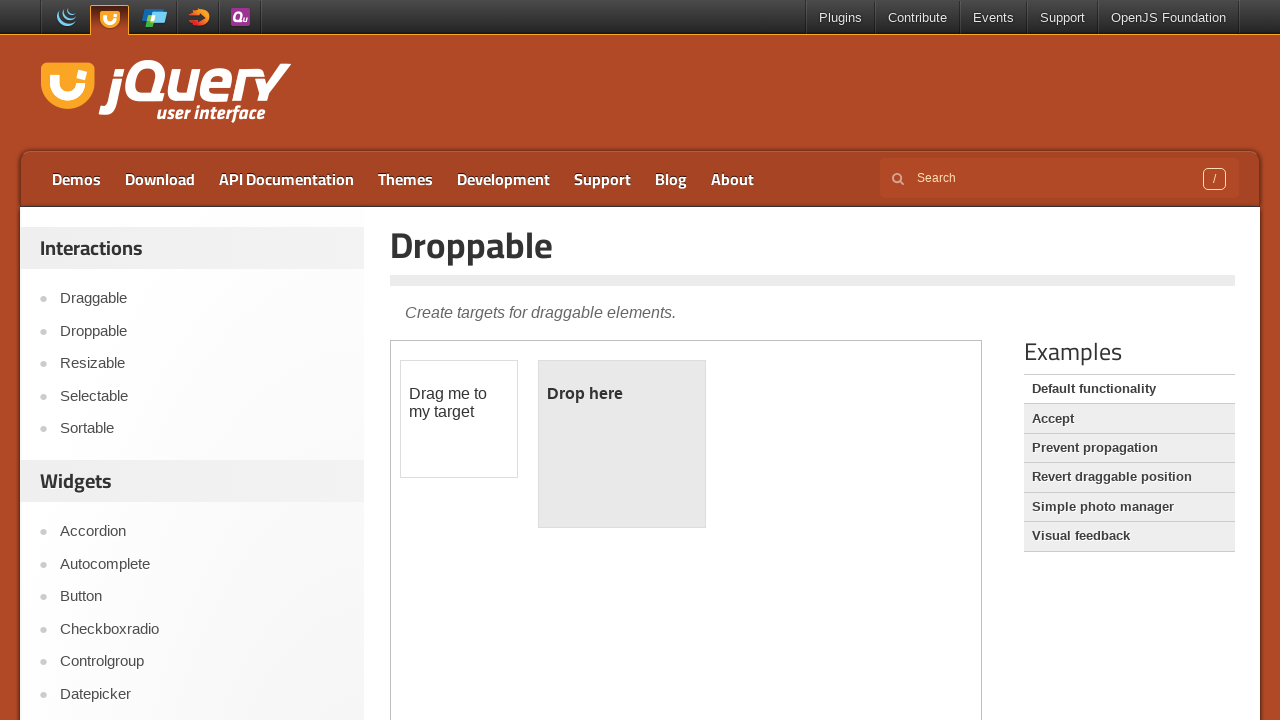

Located the source element 'Drag me to my target'
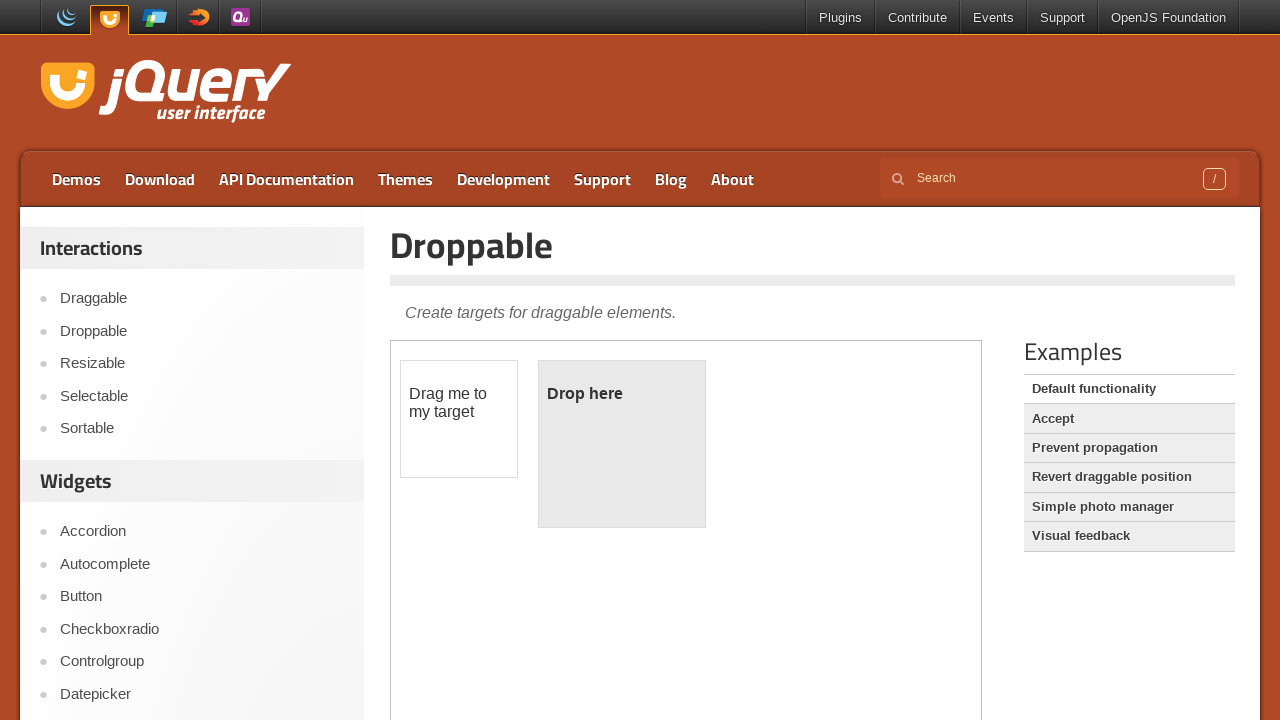

Located the destination droppable area
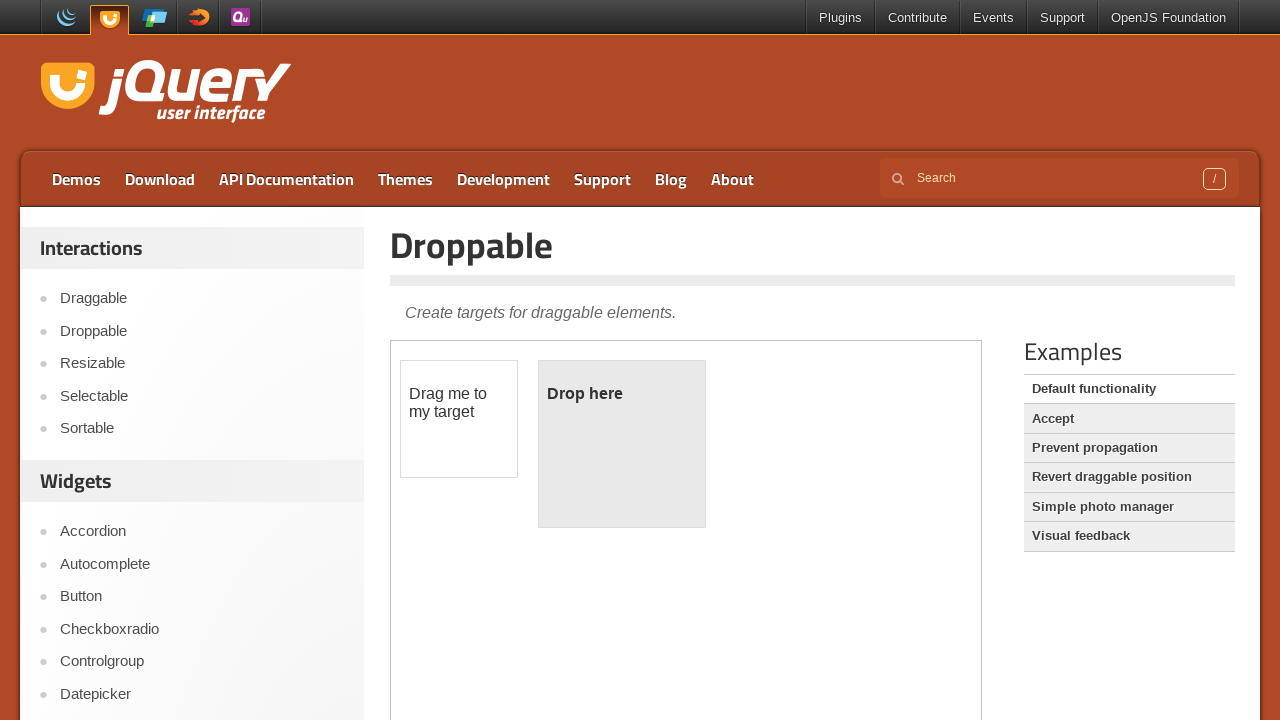

Dragged source element to the droppable target area at (622, 444)
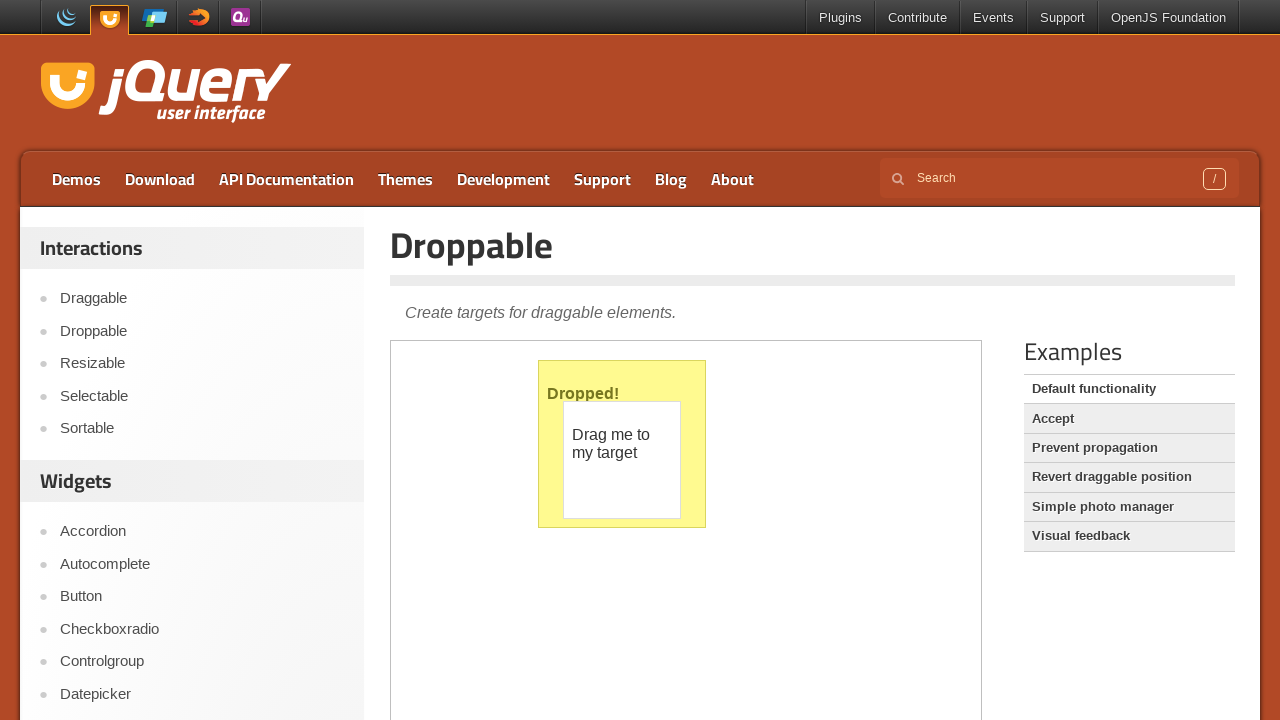

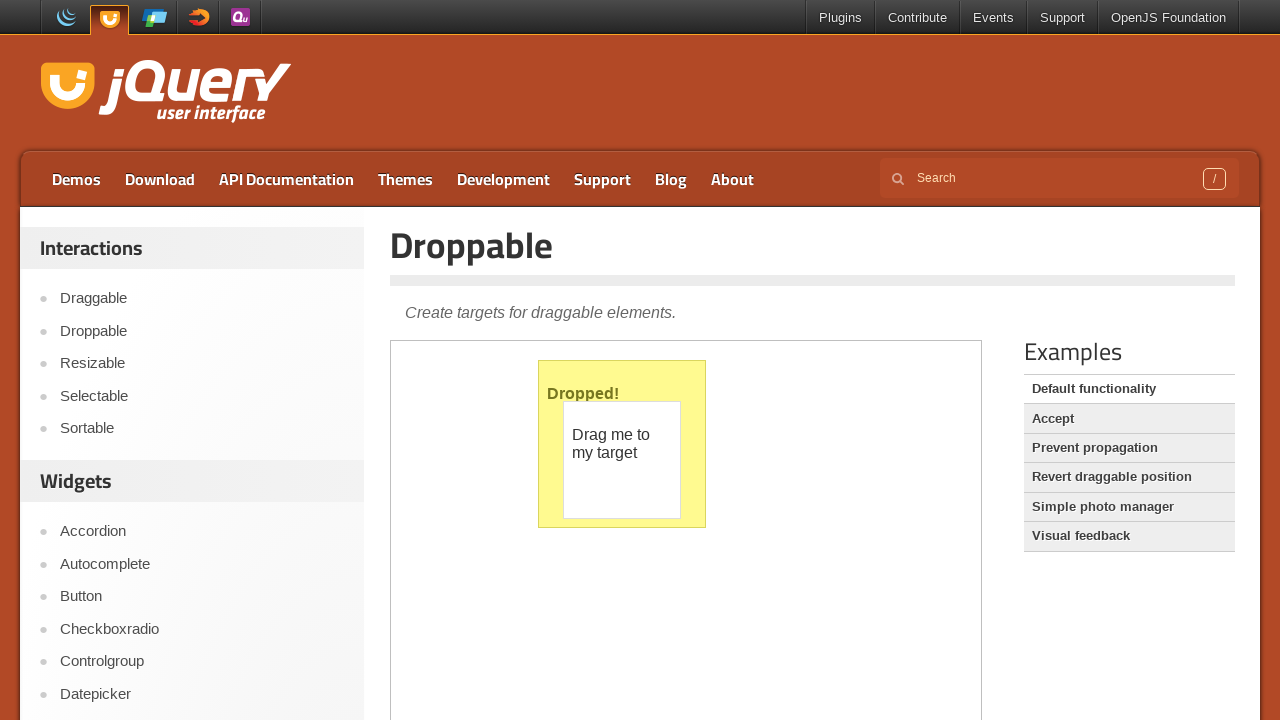